Tests explicit wait functionality by waiting for a price element to display '100', then clicks a book button, reads an input value, calculates the answer using a logarithmic formula, fills in the answer field, and clicks solve.

Starting URL: http://suninjuly.github.io/explicit_wait2.html

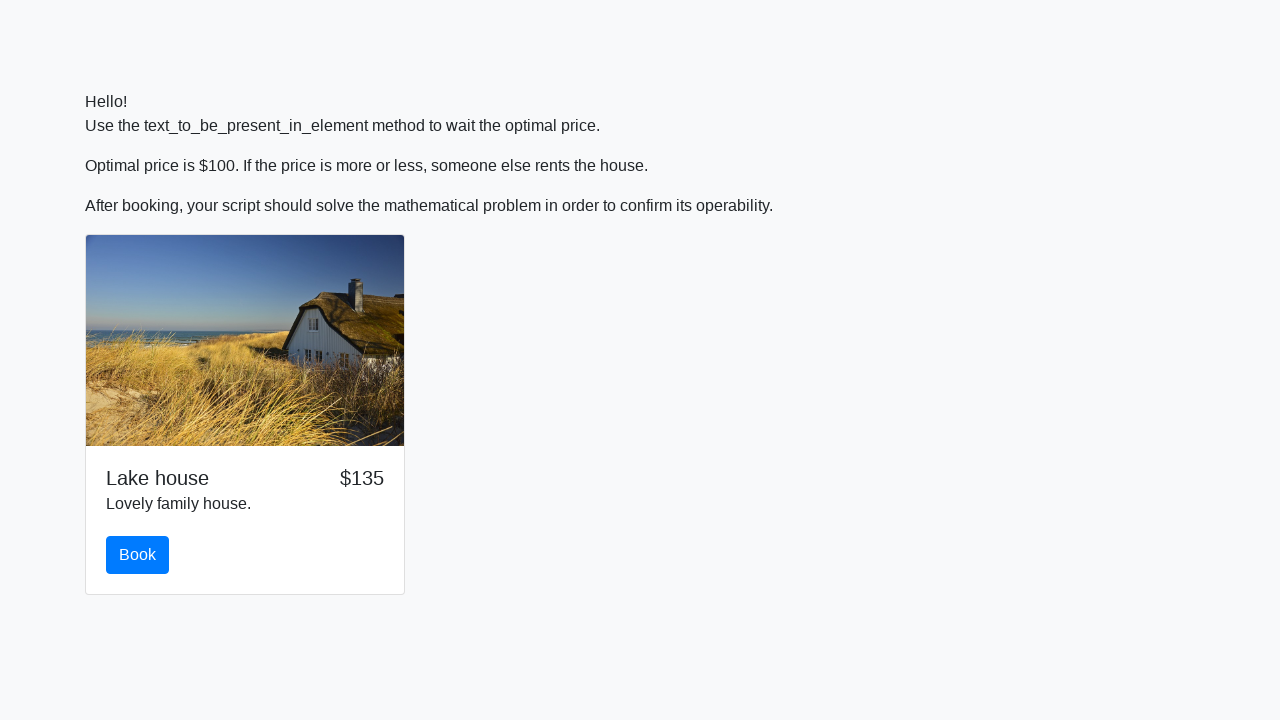

Waited for price element to display '100'
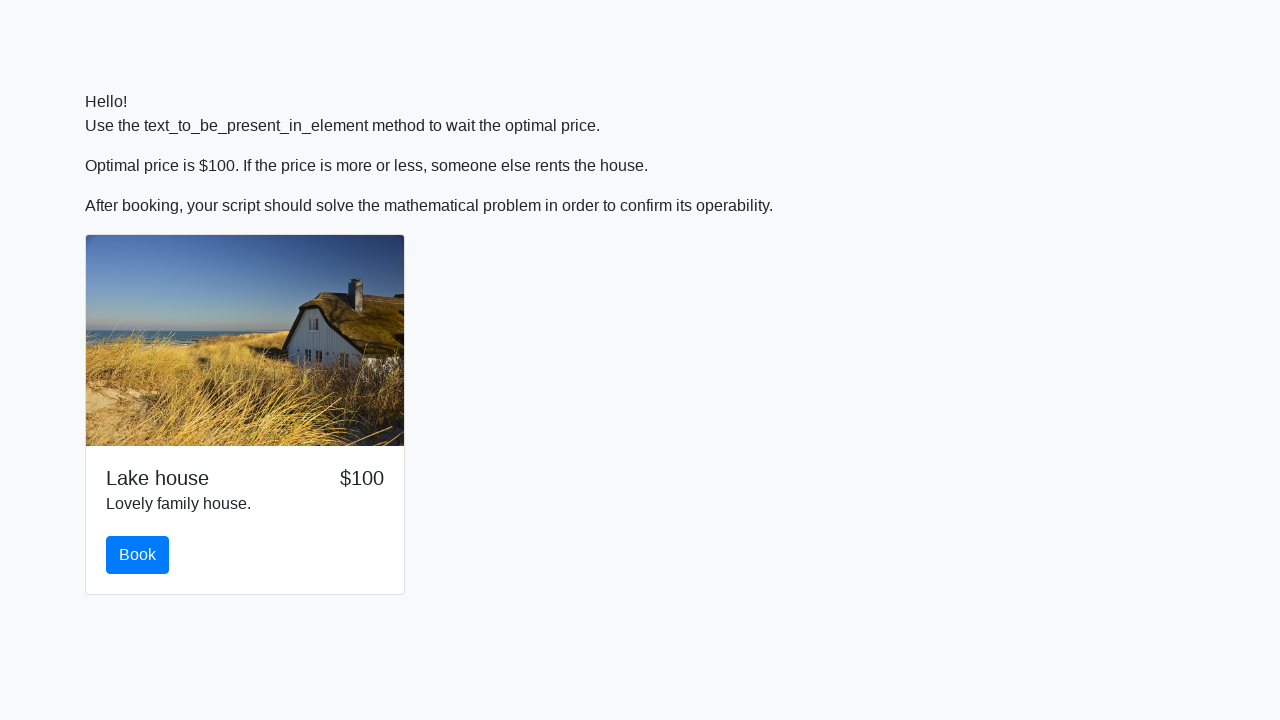

Clicked the book button at (138, 555) on #book
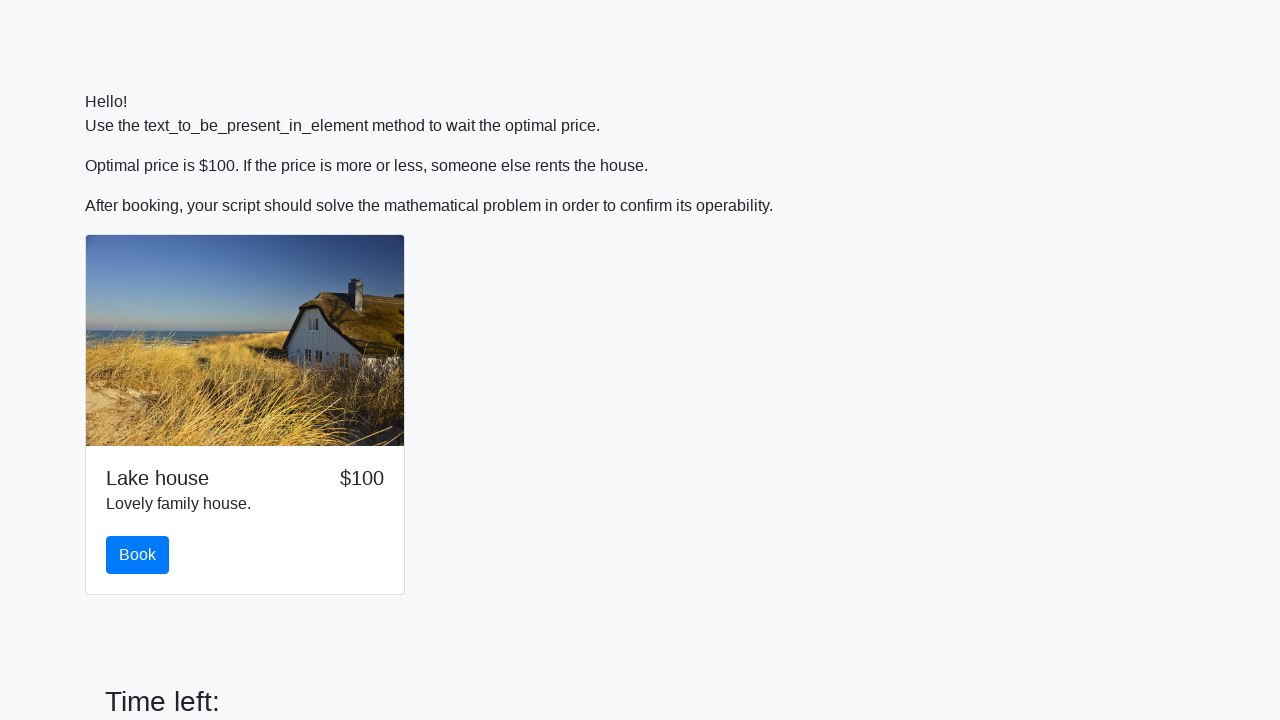

Retrieved input value for calculation
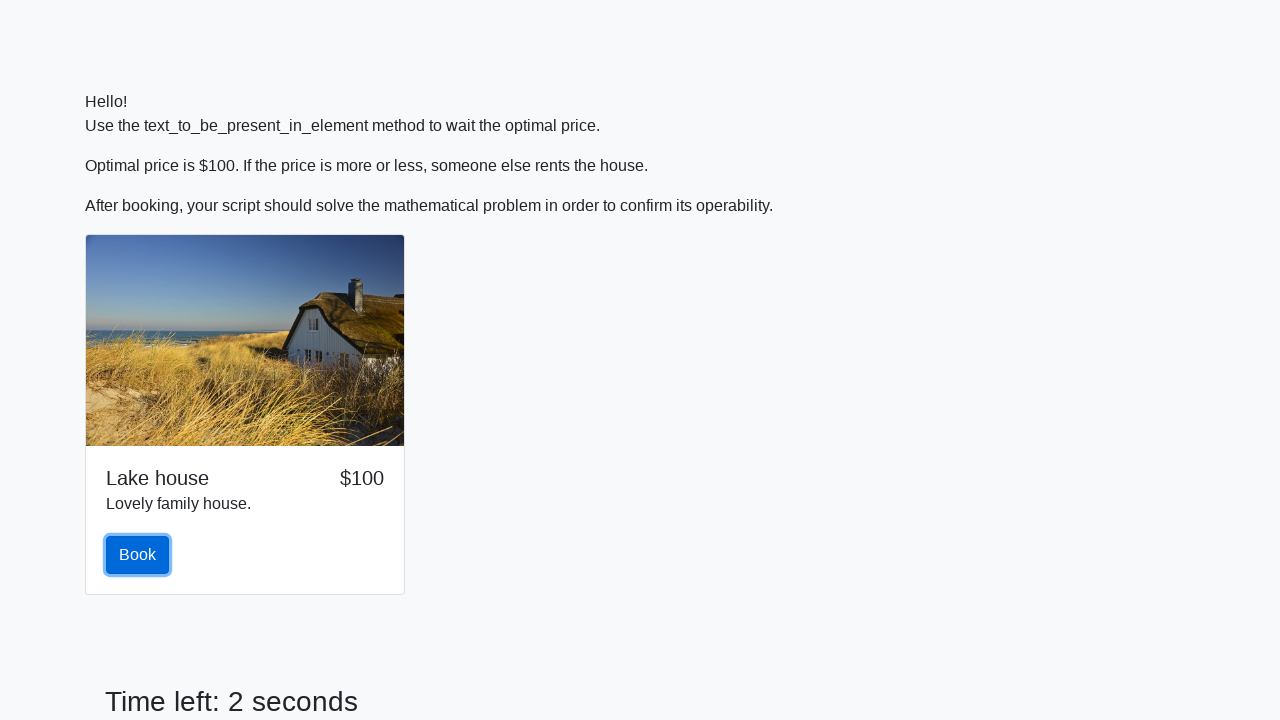

Calculated answer using logarithmic formula
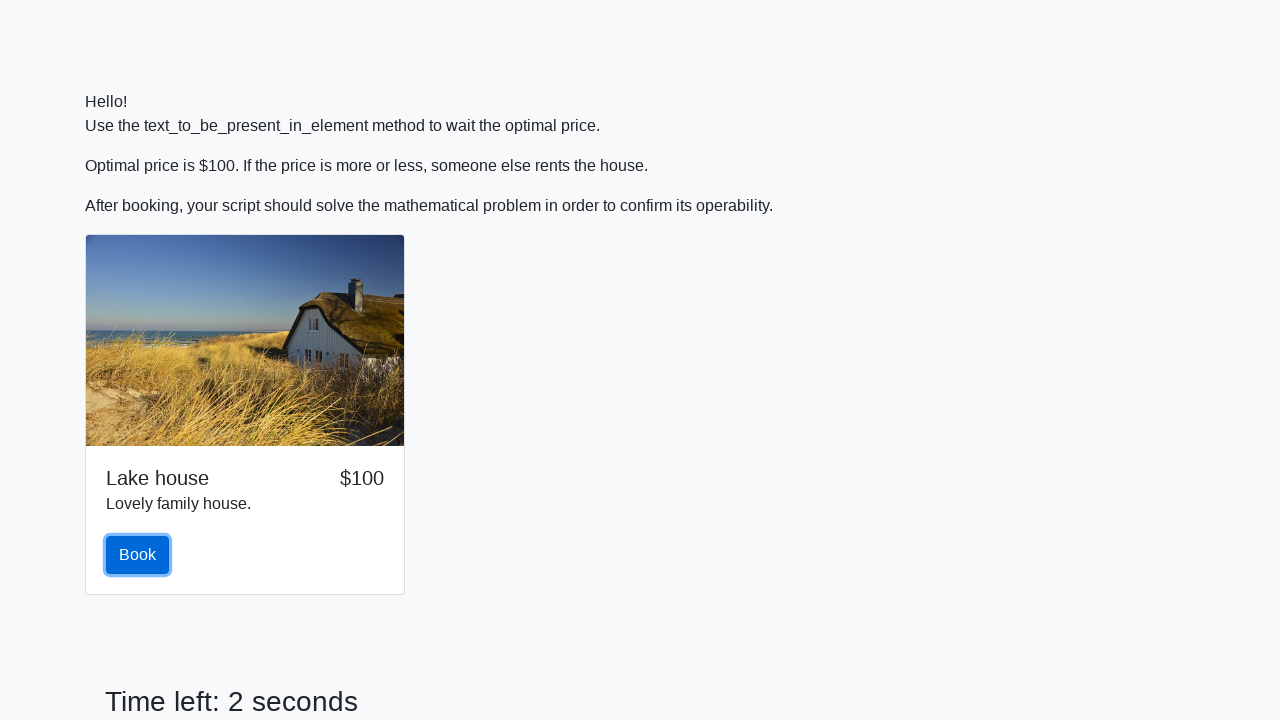

Filled answer field with calculated value on #answer
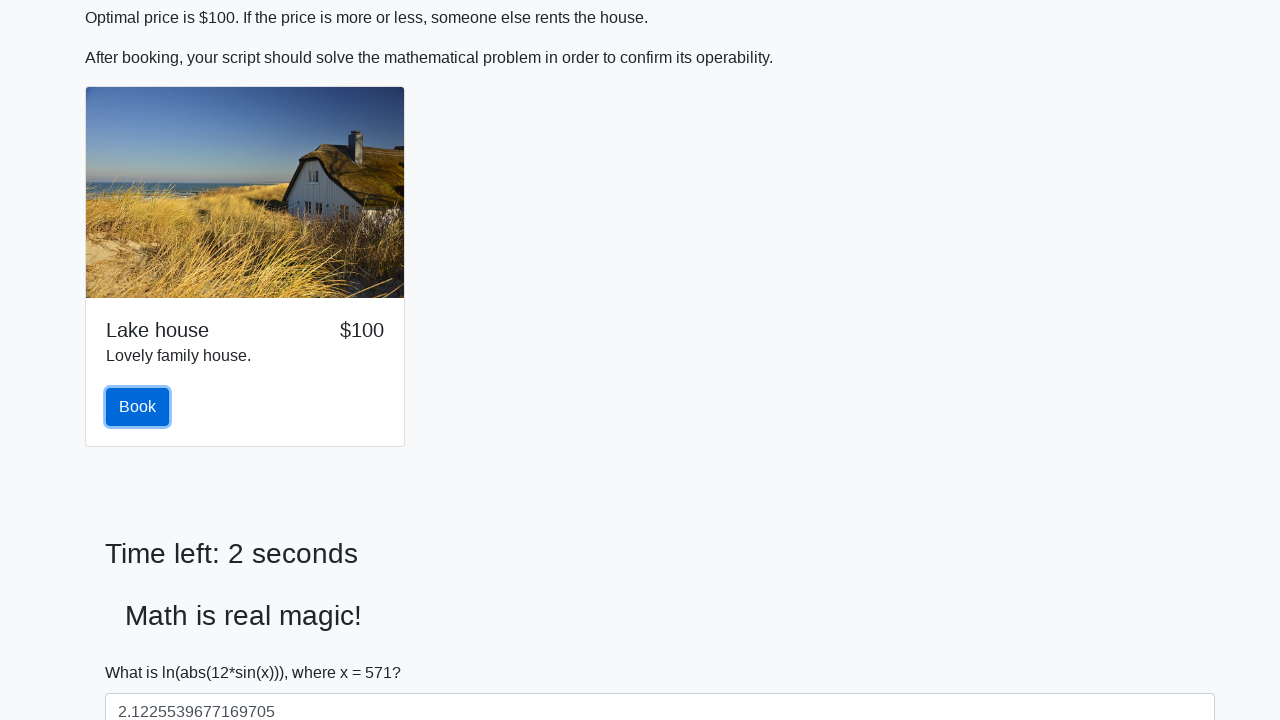

Clicked solve button to submit answer at (143, 651) on #solve
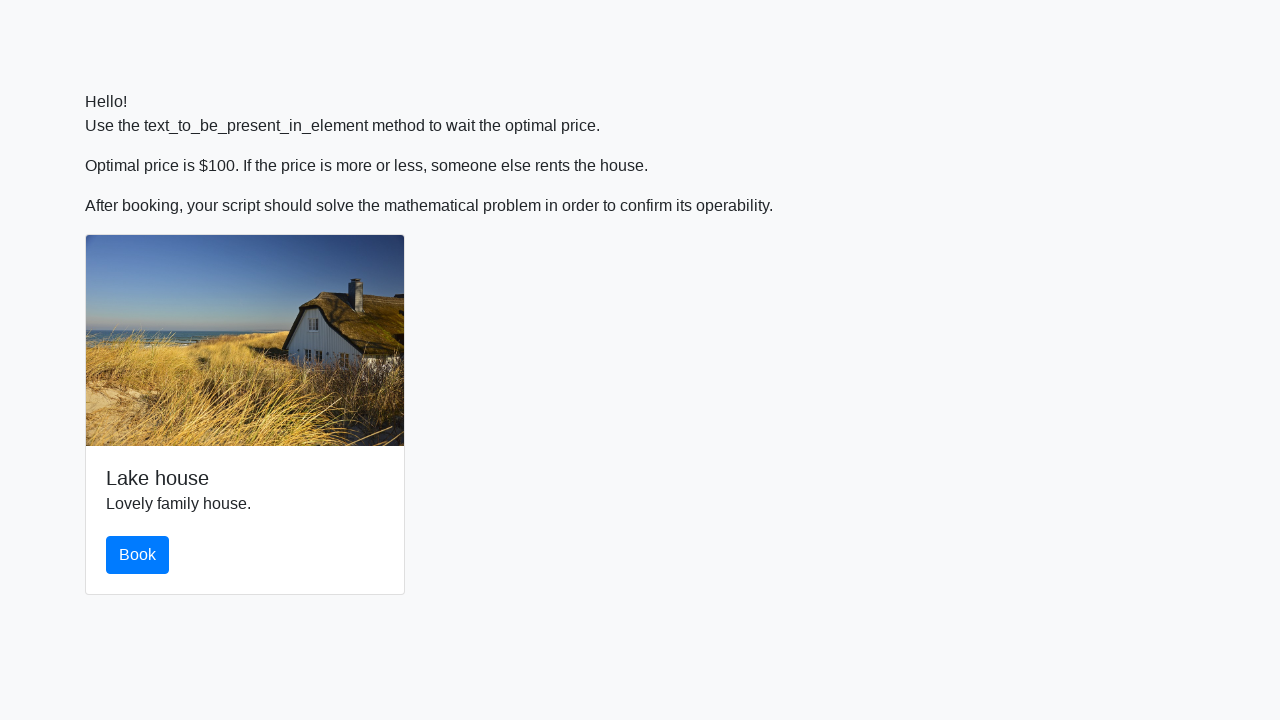

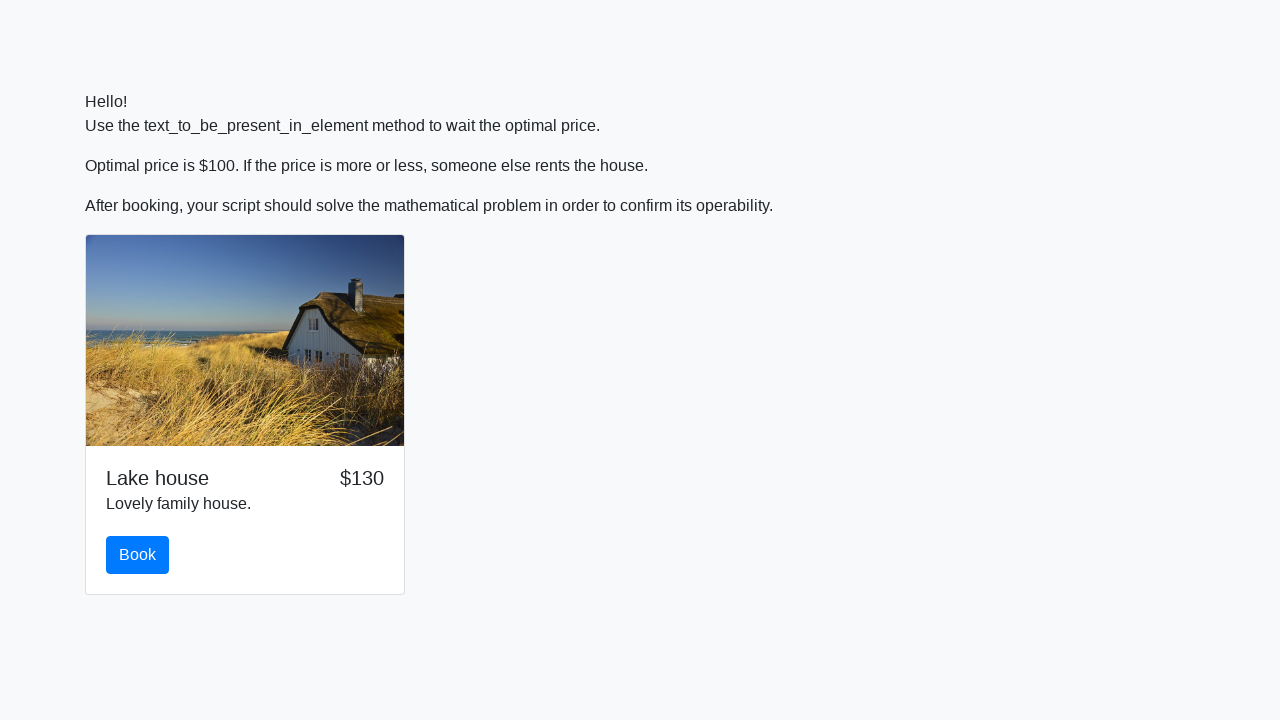